Tests text input functionality by filling an input field and clicking a button that updates its text based on input value

Starting URL: http://www.uitestingplayground.com/

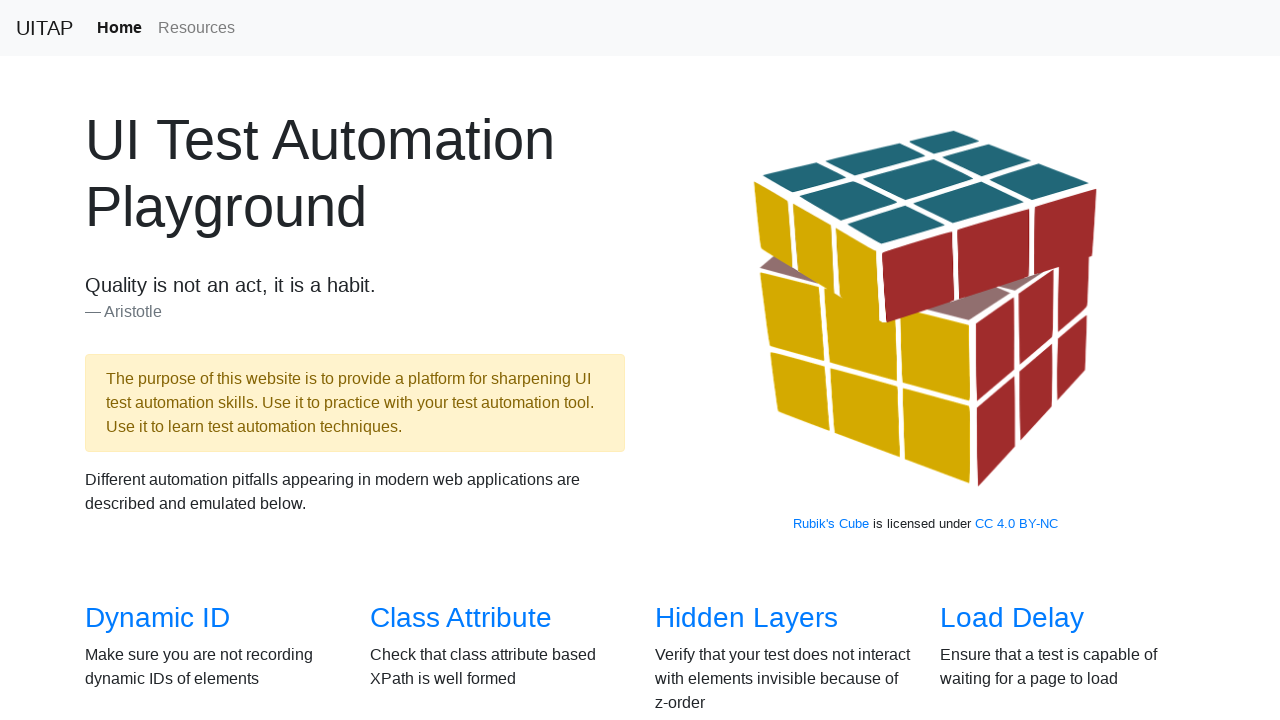

Clicked link to navigate to Text Input page at (1002, 360) on a[href='/textinput']
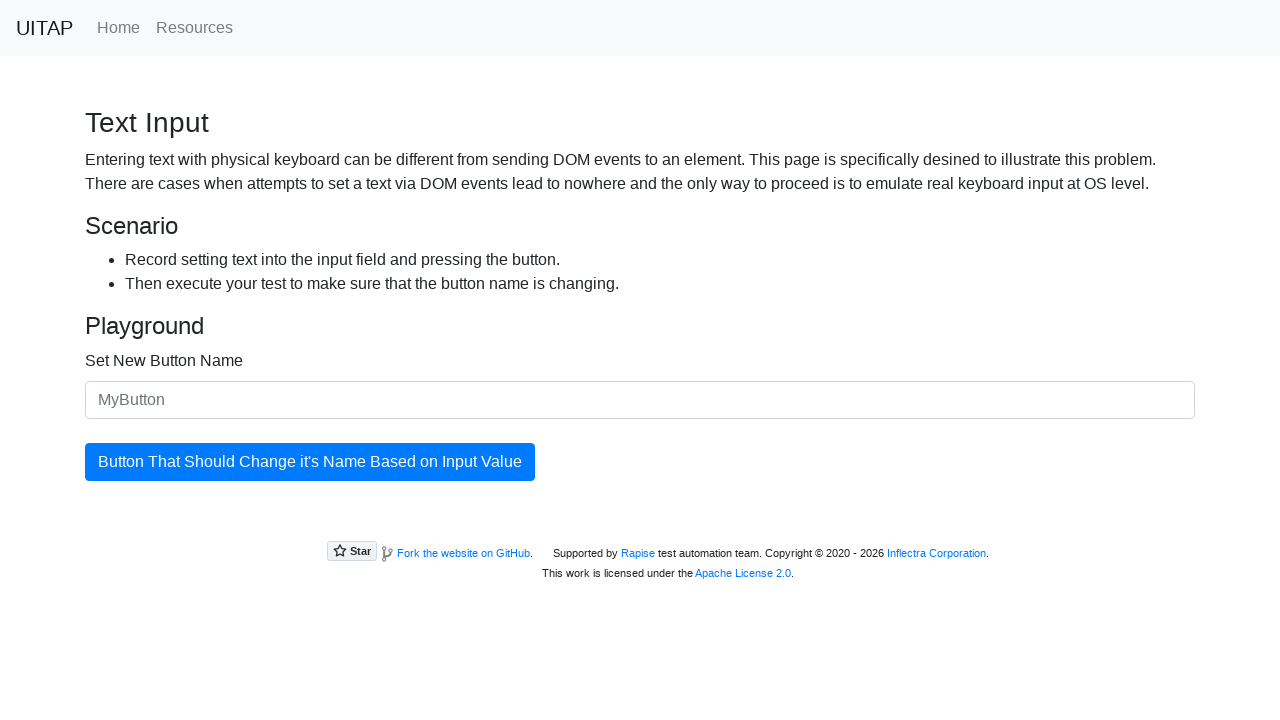

Filled input field with 'Updated Button Text' on #newButtonName
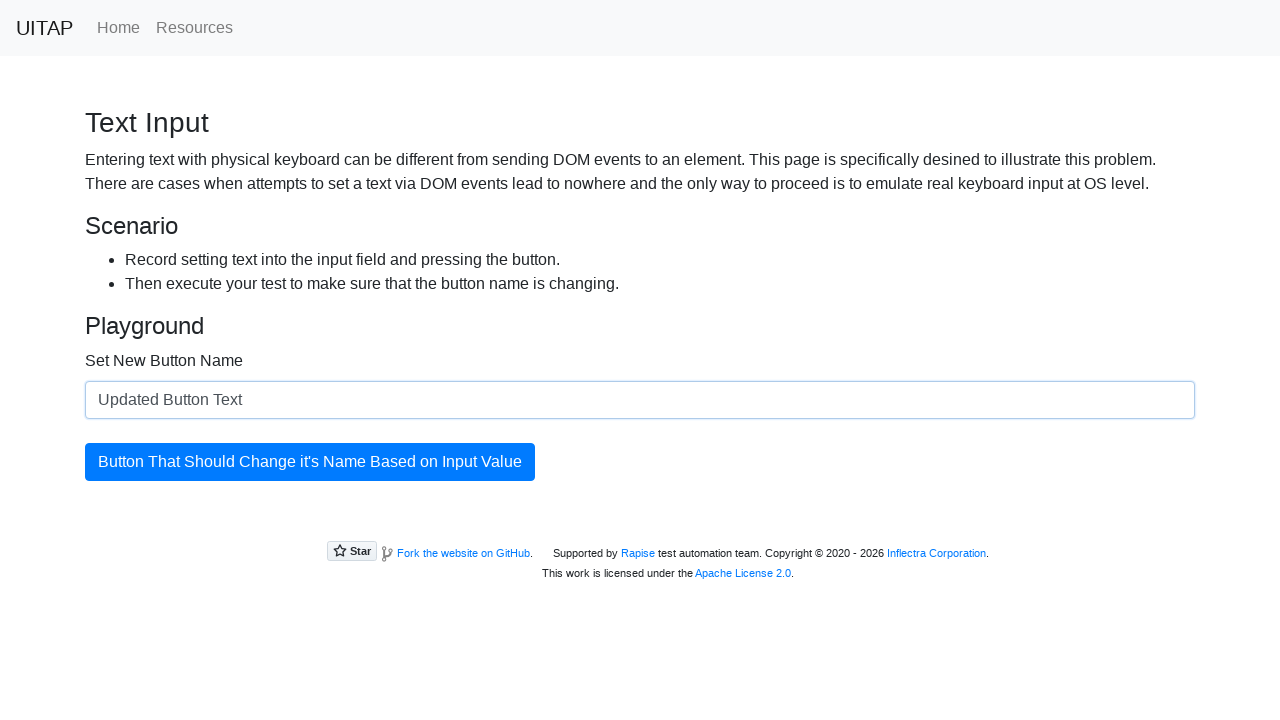

Clicked button to update its text based on input value at (310, 462) on #updatingButton
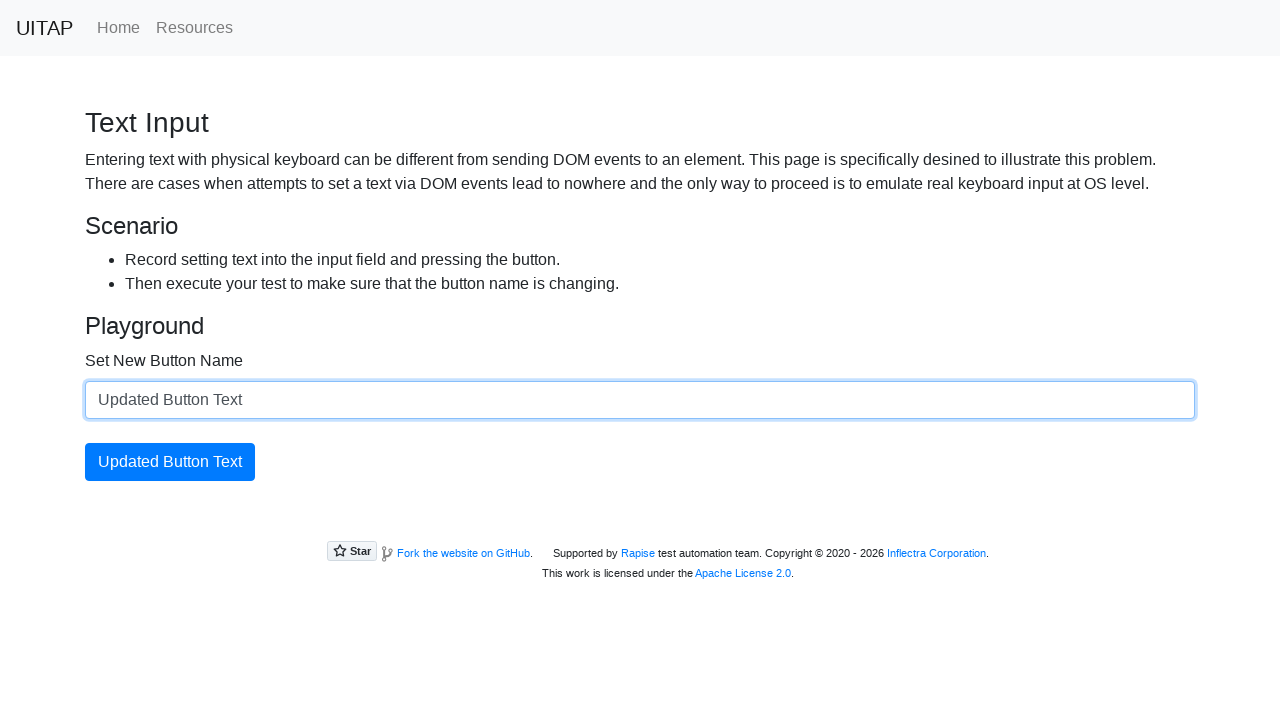

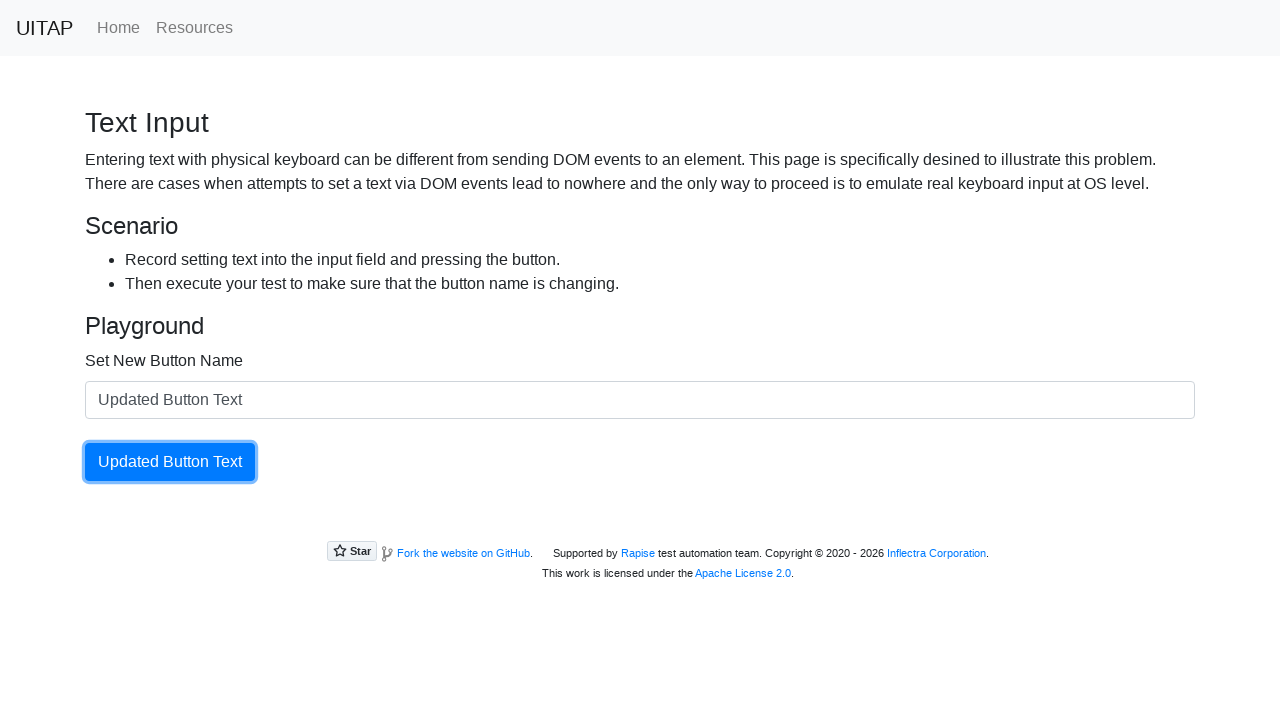